Tests drag and drop functionality on the jQuery UI droppable demo page by dragging an element and dropping it onto a target drop zone within an iframe.

Starting URL: https://jqueryui.com/droppable/

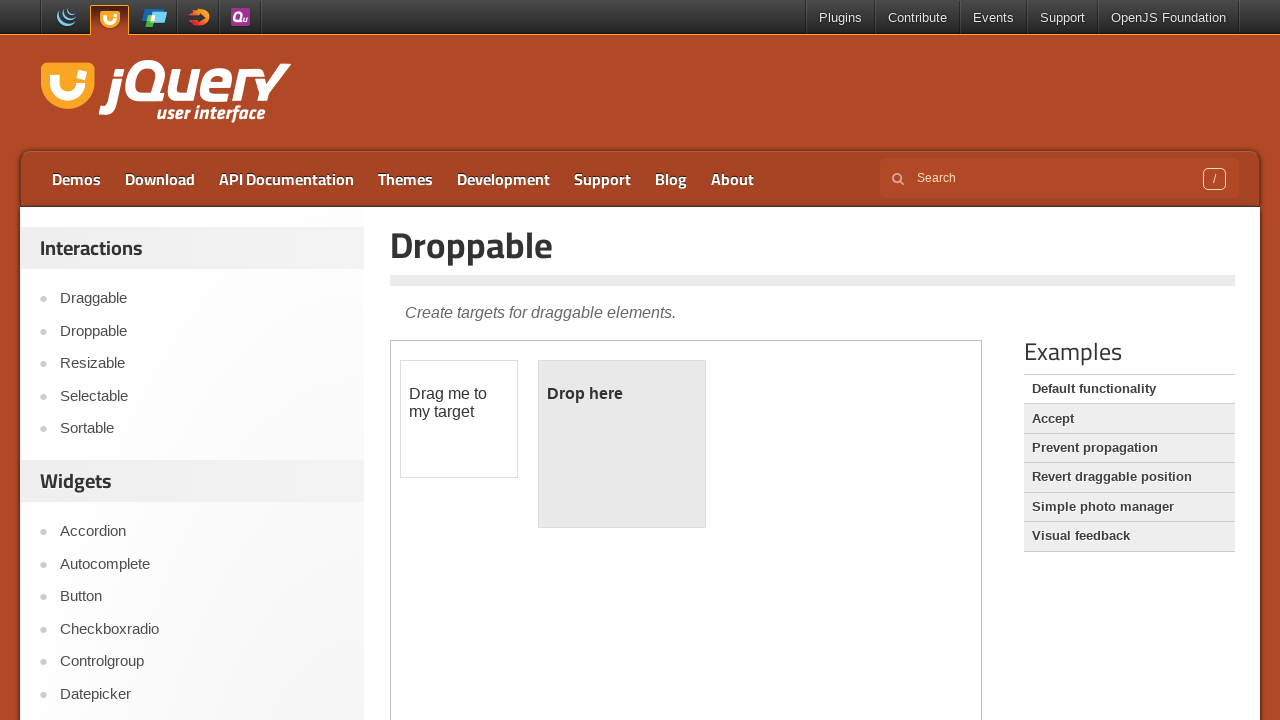

Located the first iframe on the page
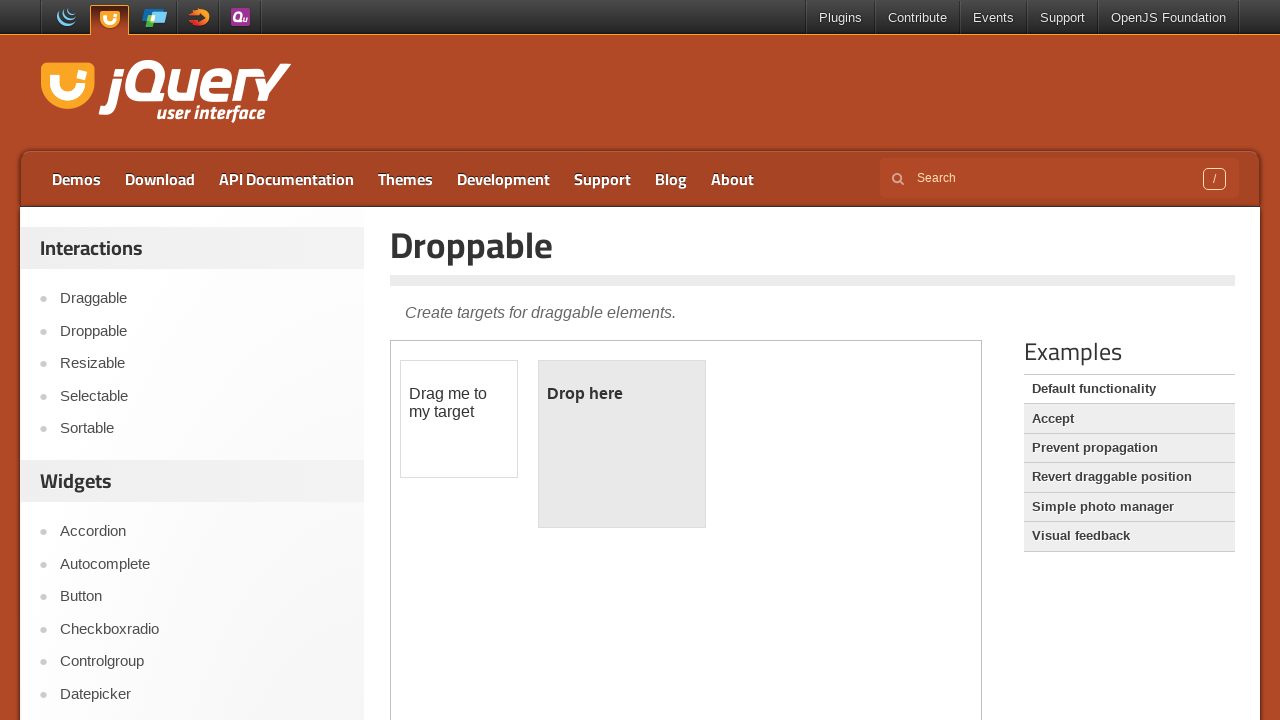

Located the draggable element with ID 'draggable'
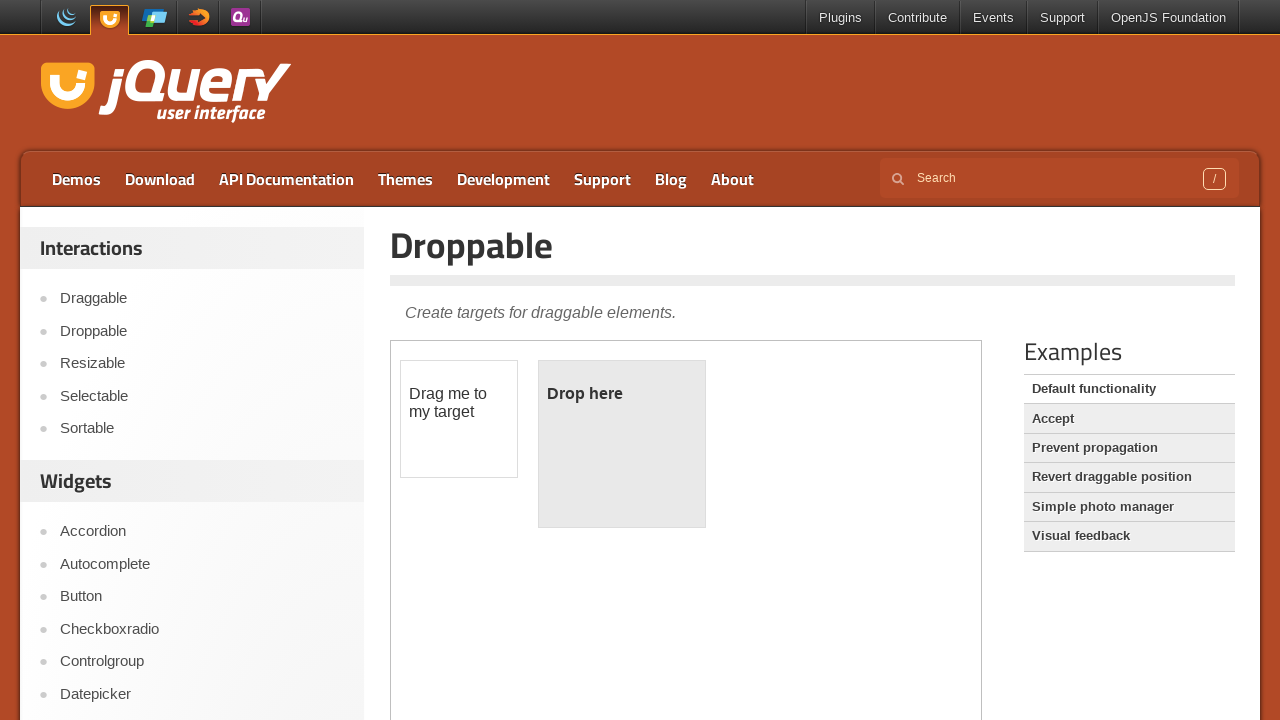

Located the droppable target element with ID 'droppable'
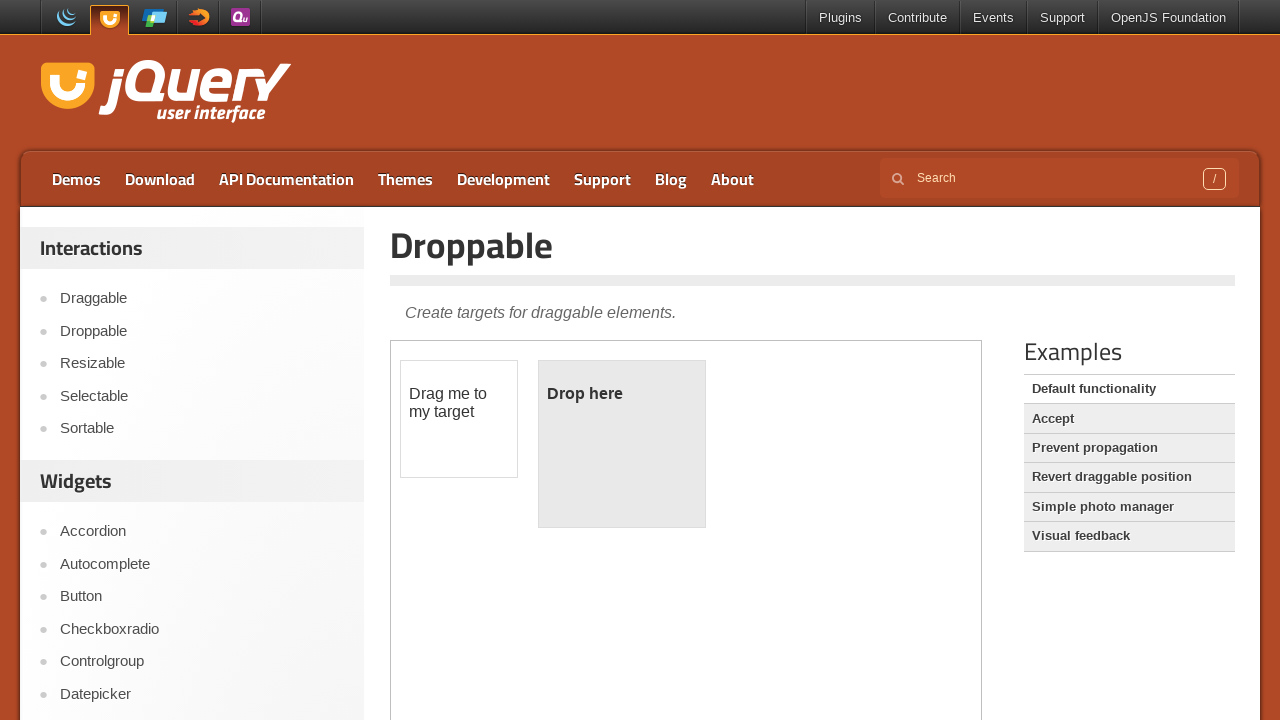

Dragged the draggable element onto the droppable target at (622, 444)
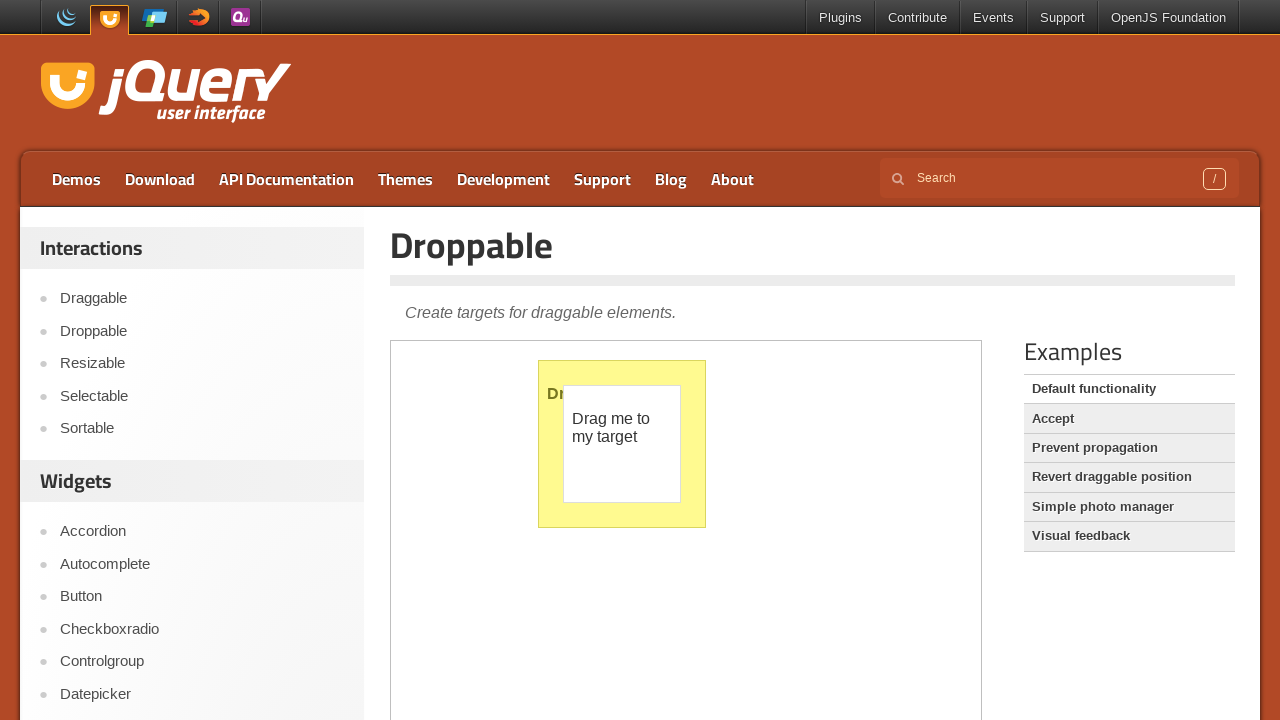

Verified drop was successful - droppable element now displays 'Dropped!' text
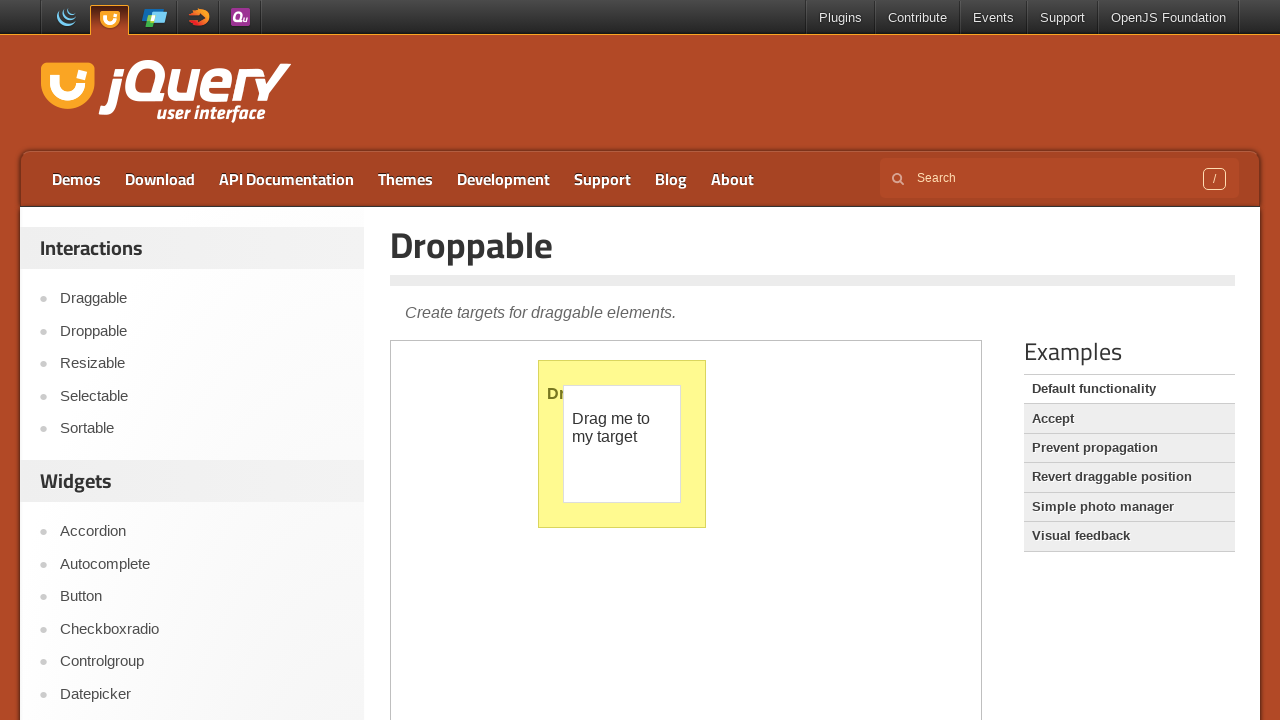

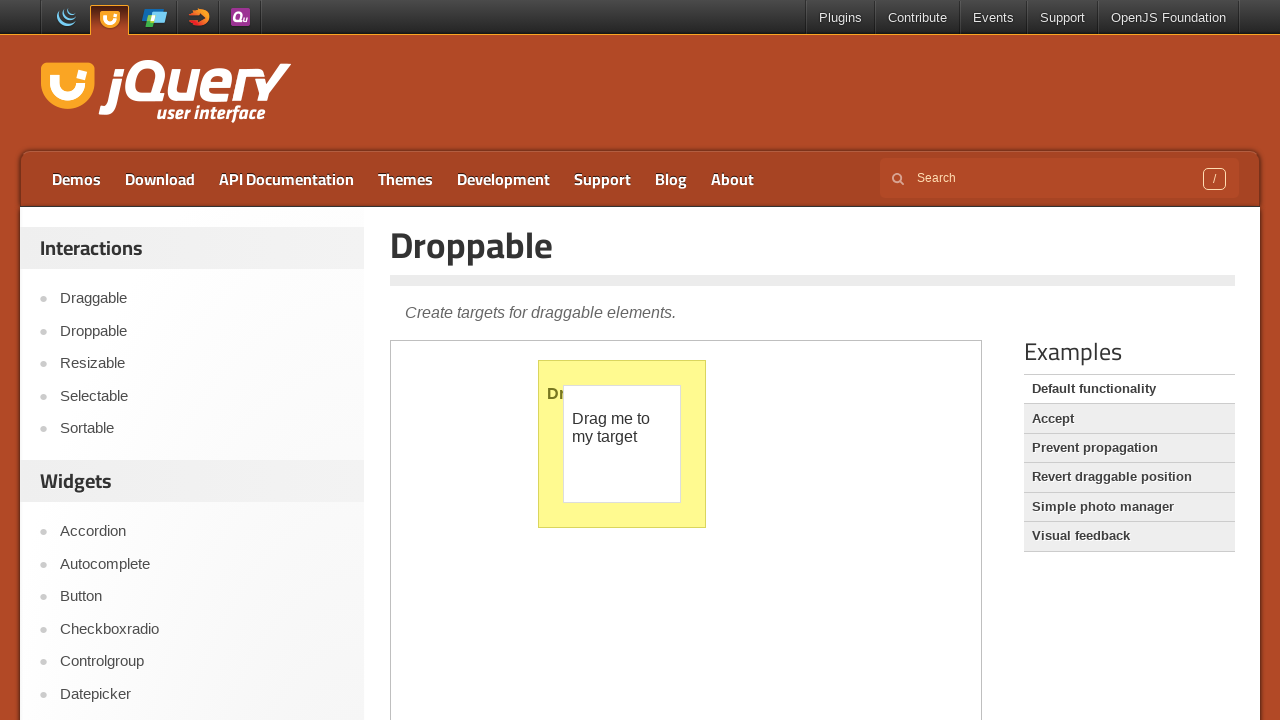